Tests dynamic loading functionality by clicking a Start button and waiting for "Hello World!" text to appear after the loading animation completes.

Starting URL: https://the-internet.herokuapp.com/dynamic_loading/1

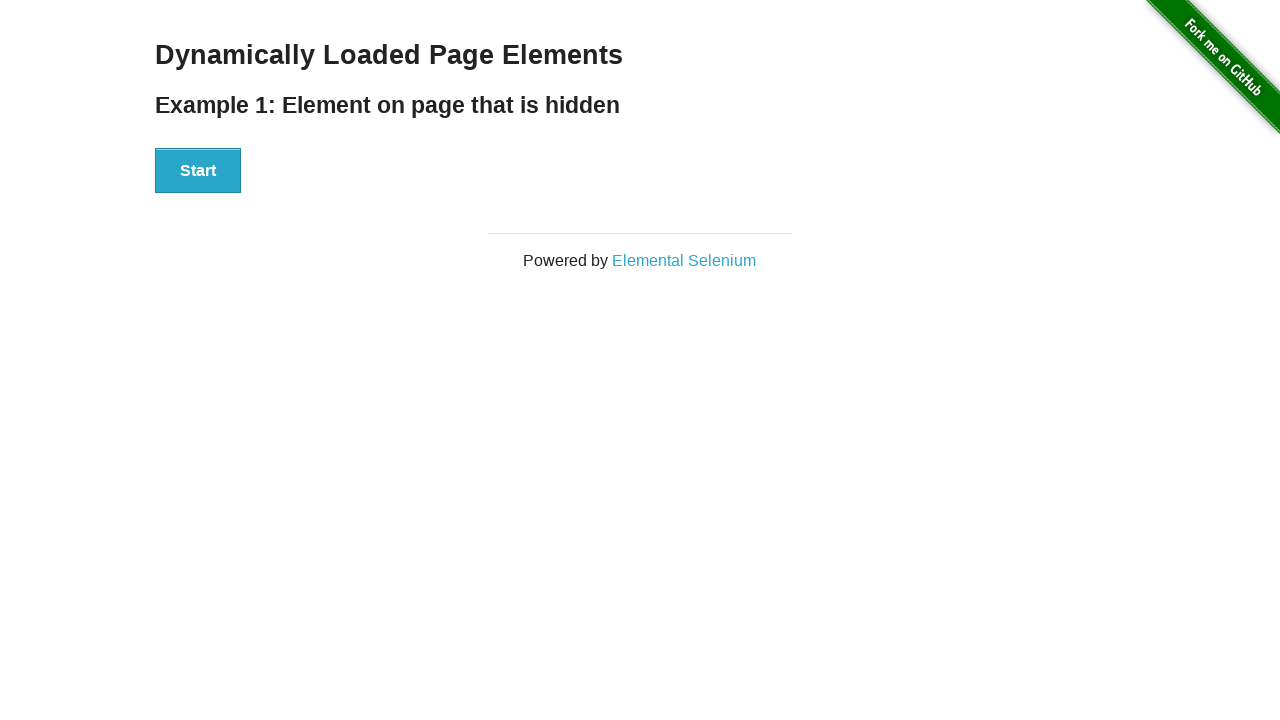

Clicked Start button to trigger dynamic loading at (198, 171) on xpath=//div[@id='start']//button
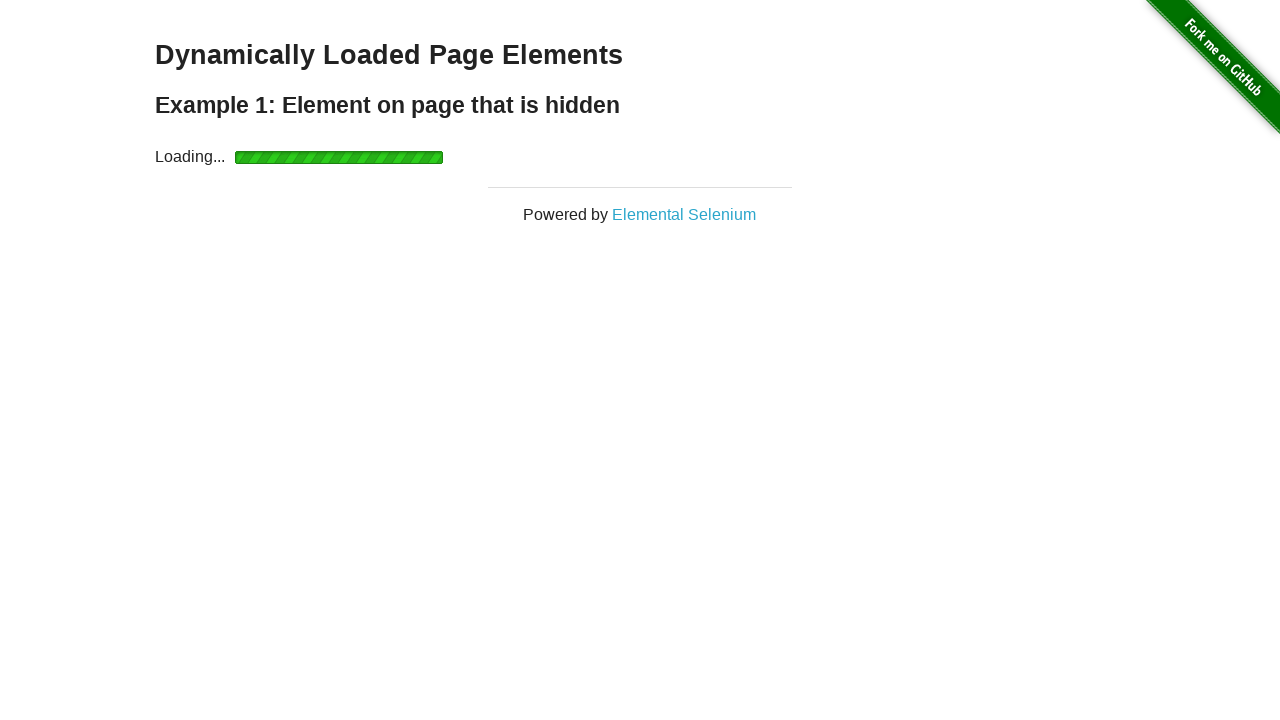

Waited for 'Hello World!' text to appear after loading animation completed
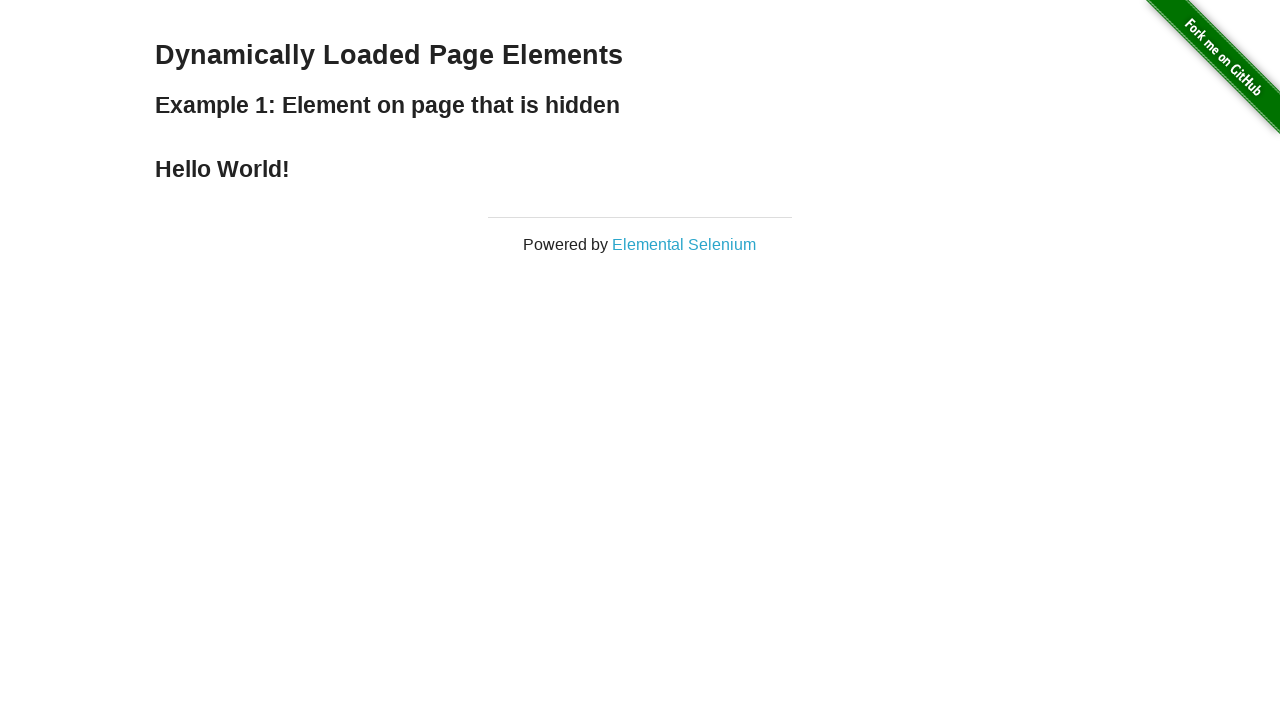

Verified that the displayed text is 'Hello World!'
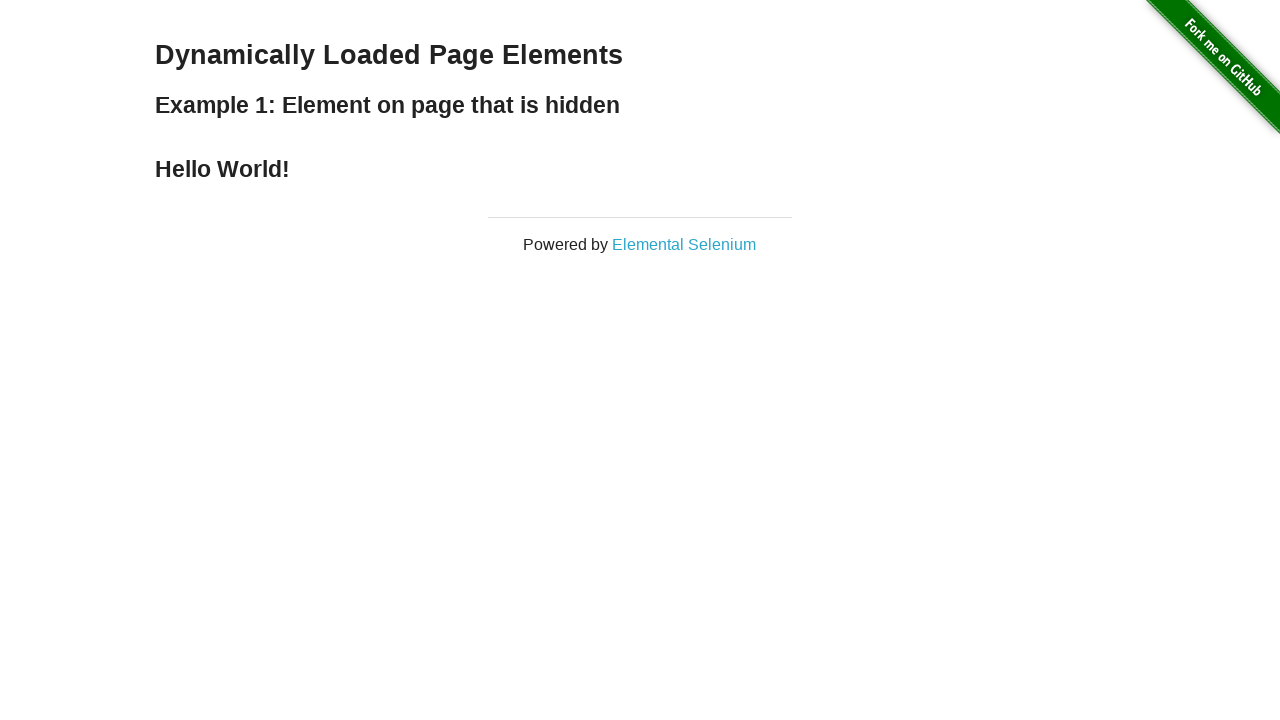

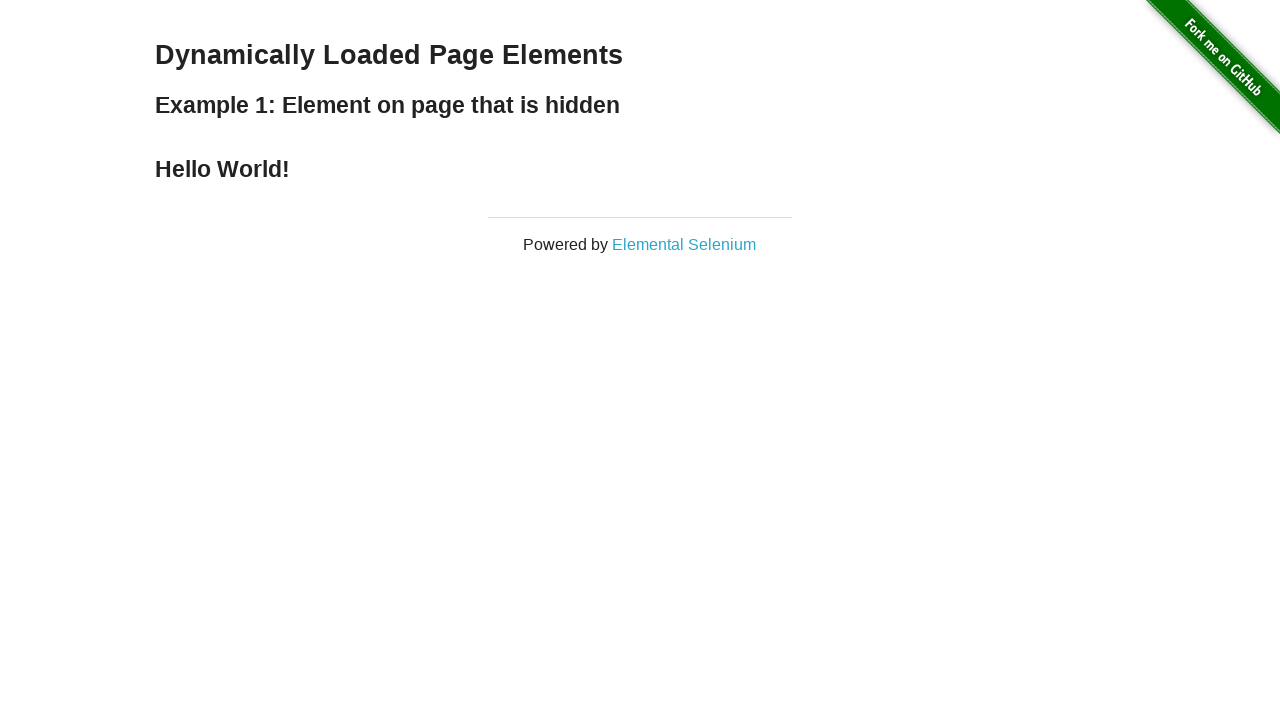